Tests tooltip functionality by hovering over a button element to trigger the tooltip display

Starting URL: https://demoqa.com/tool-tips

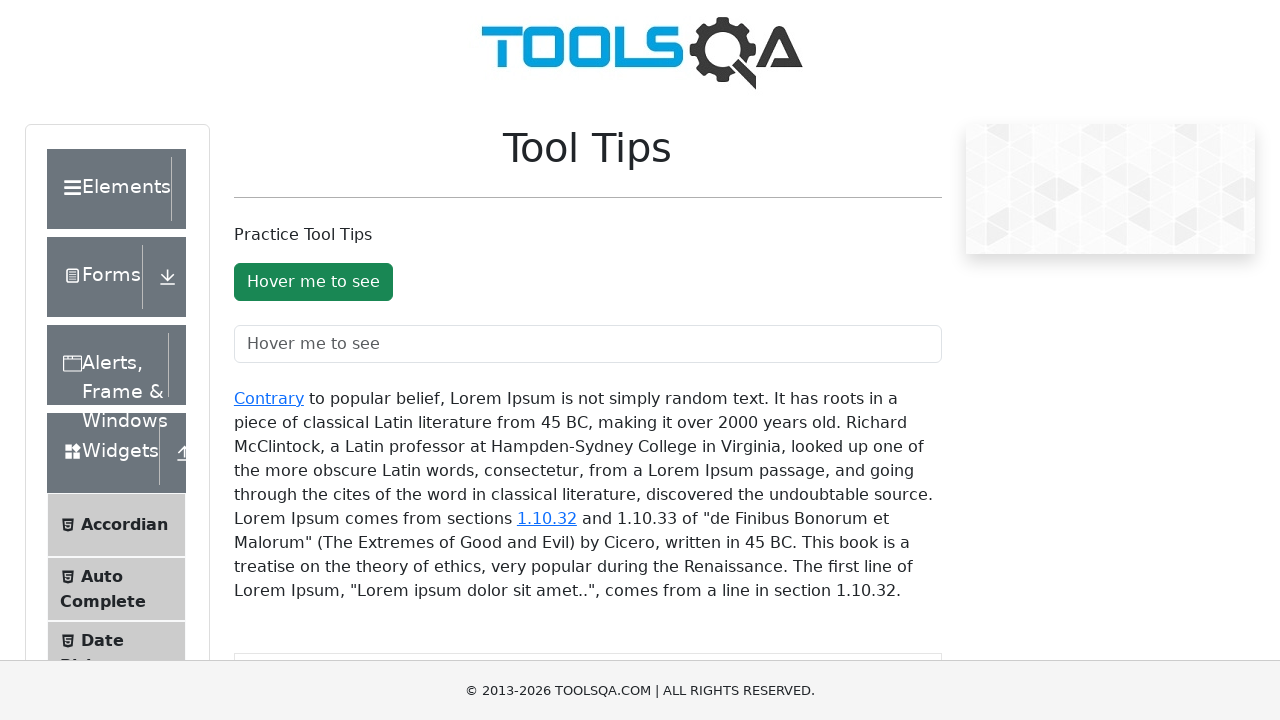

Located tooltip button element
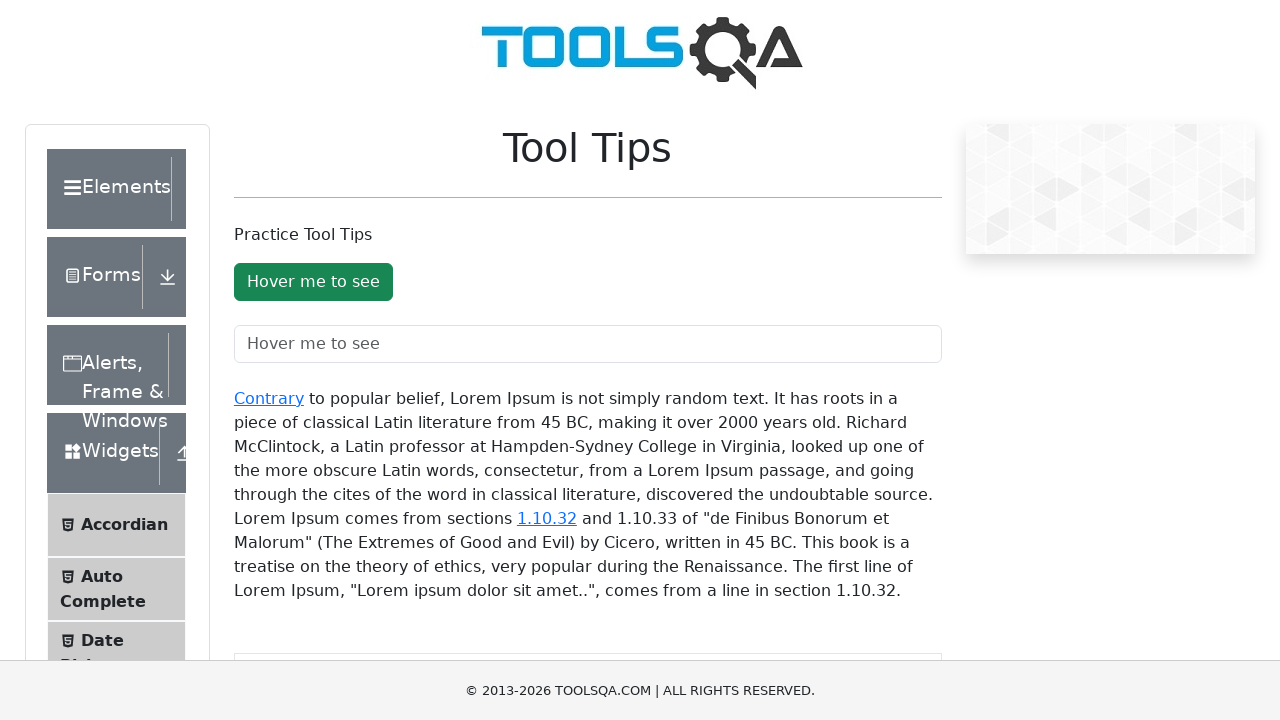

Hovered over tooltip button to trigger tooltip display at (313, 282) on button#toolTipButton
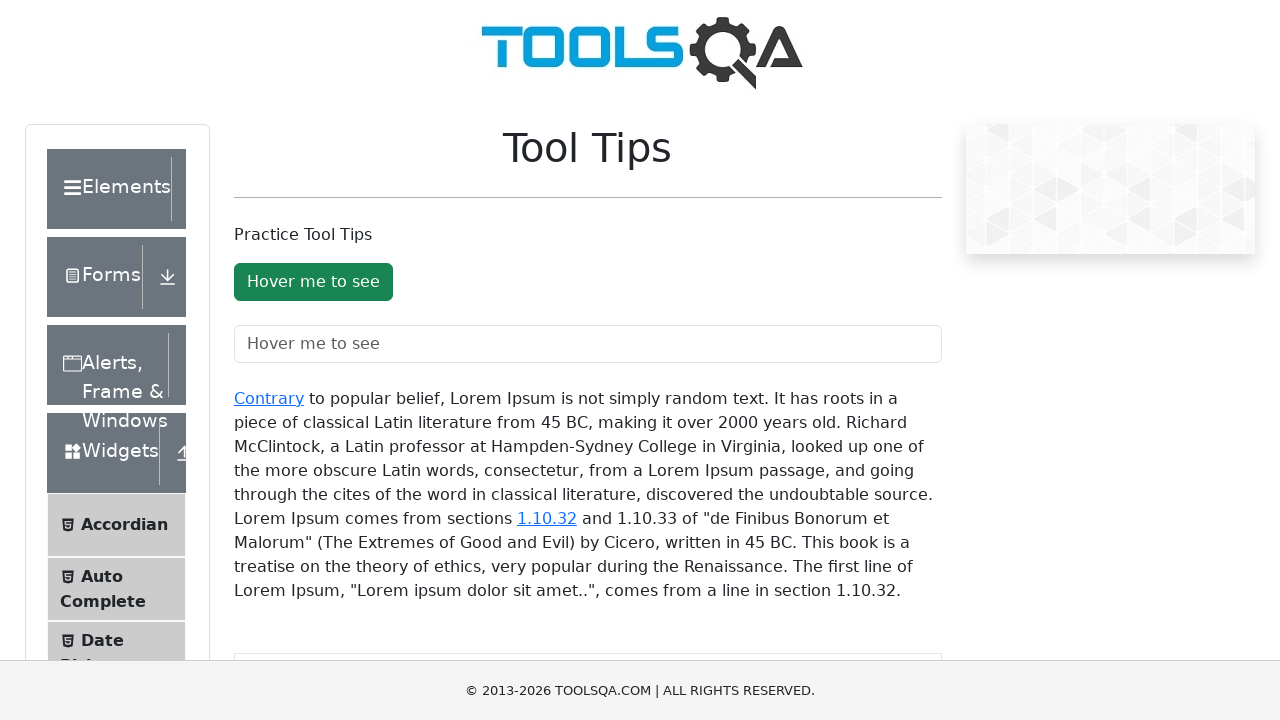

Waited 500ms for tooltip to appear
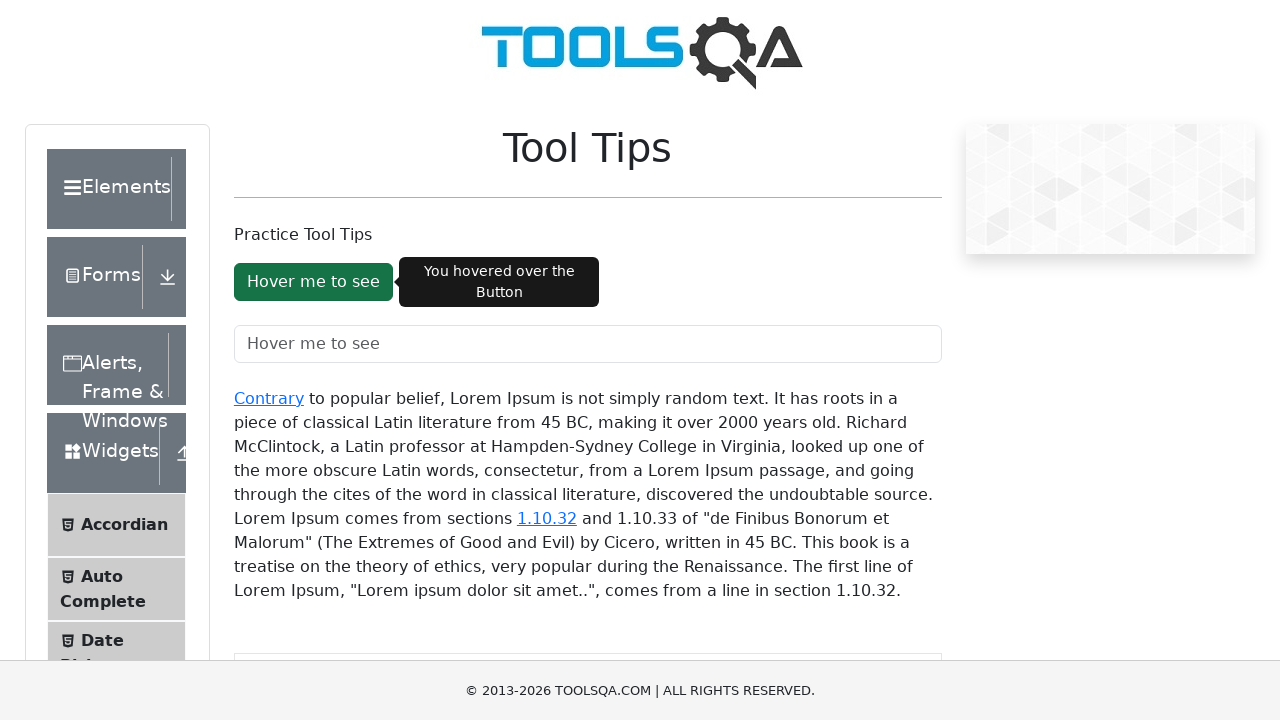

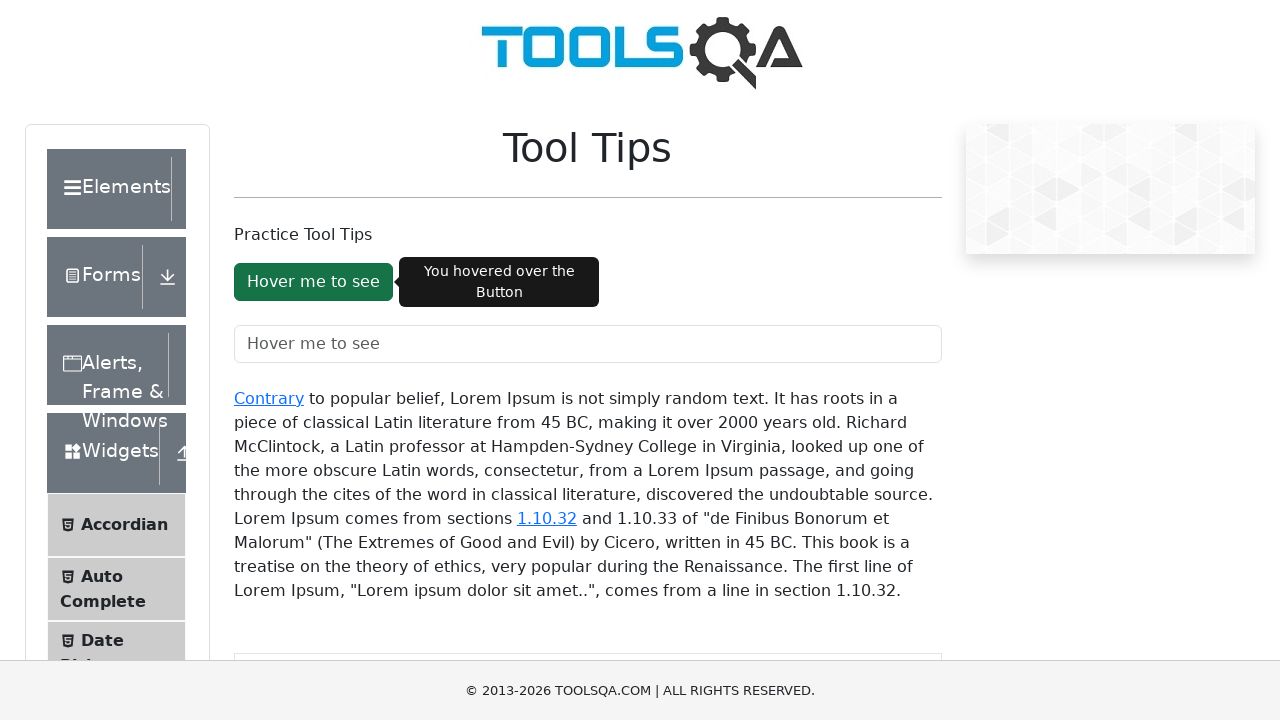